Tests a registration form by filling three required input fields, submitting the form, and verifying the success message is displayed.

Starting URL: http://suninjuly.github.io/registration2.html

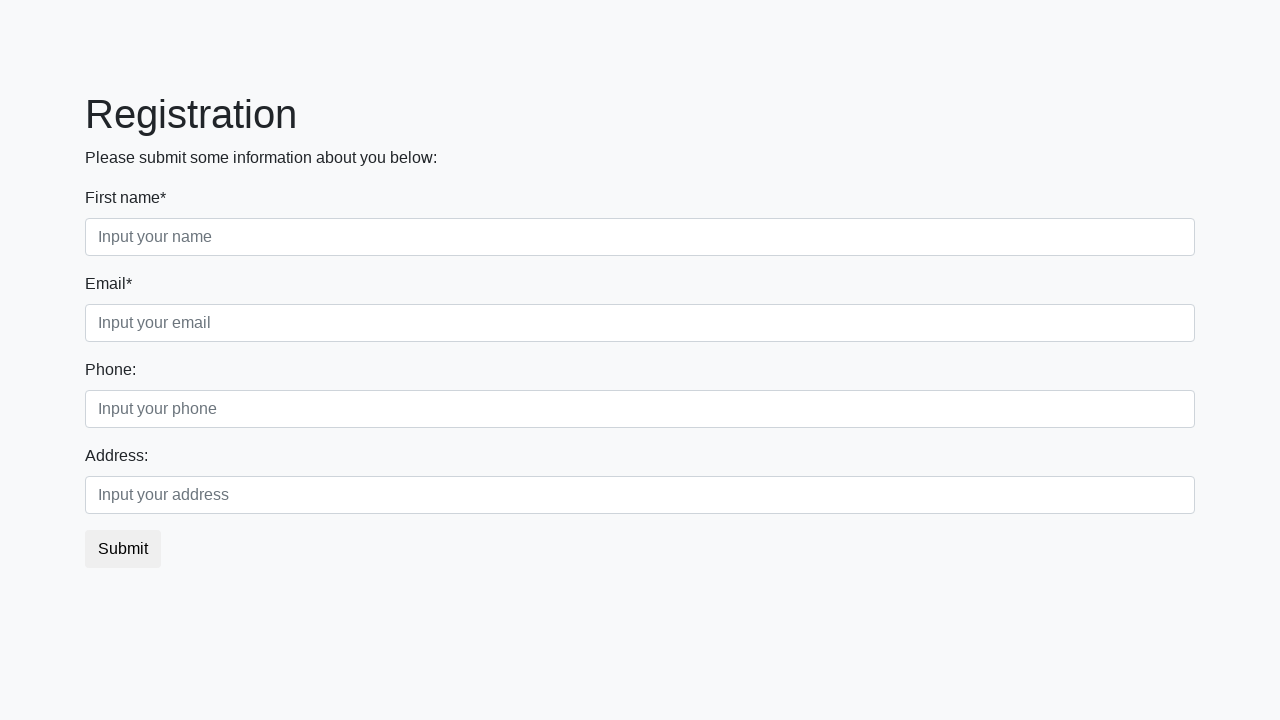

Filled first name field with 'John' on .form-control.first
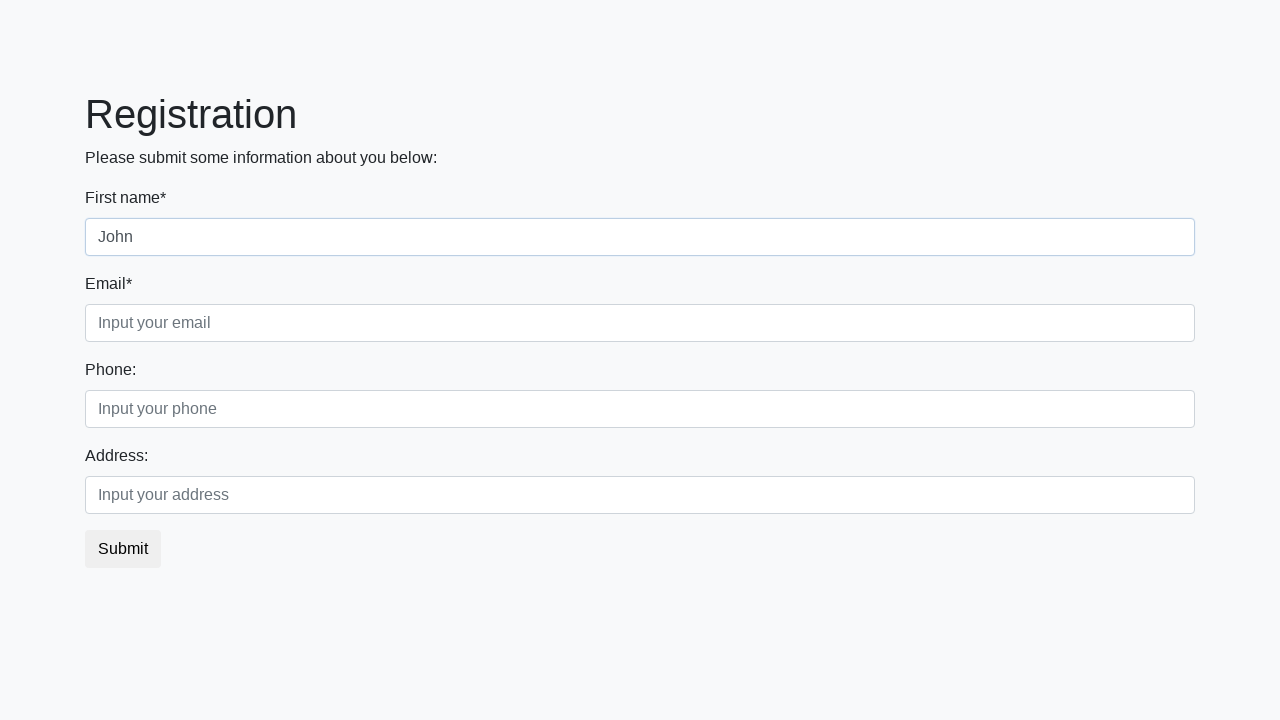

Filled last name field with 'Doe' on .form-control.second
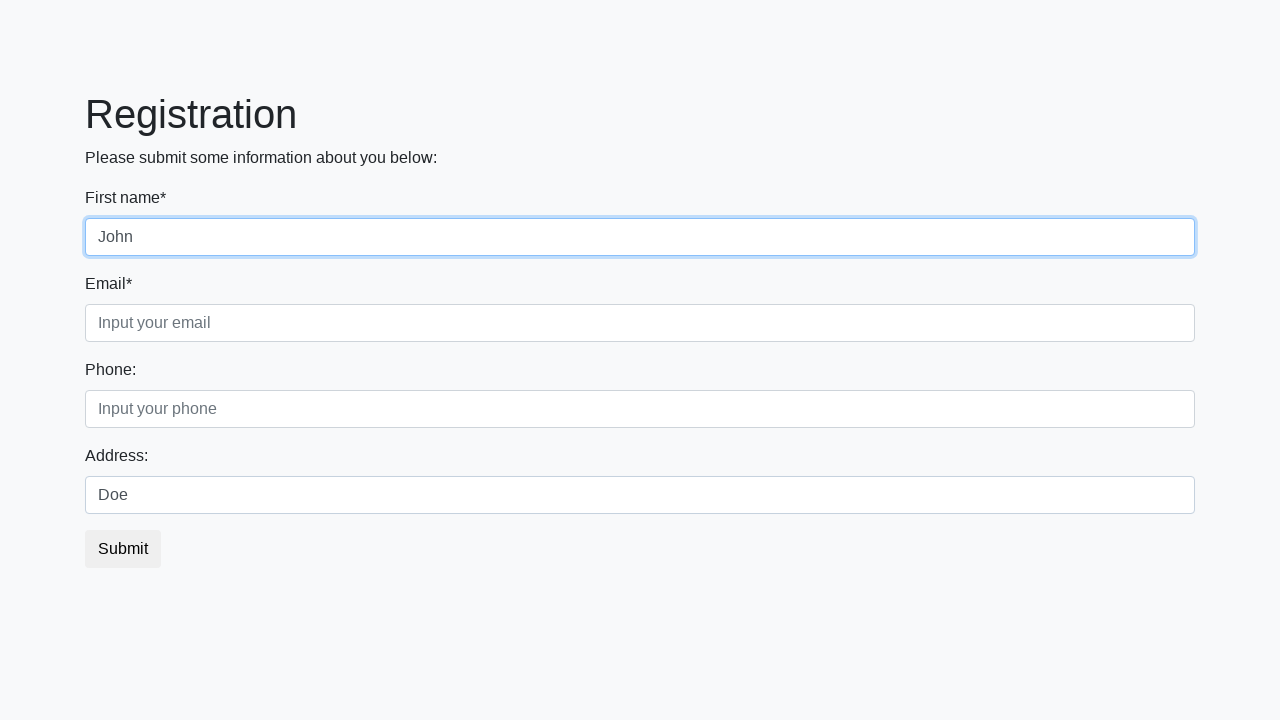

Filled email field with 'johndoe@example.com' on .form-control.third
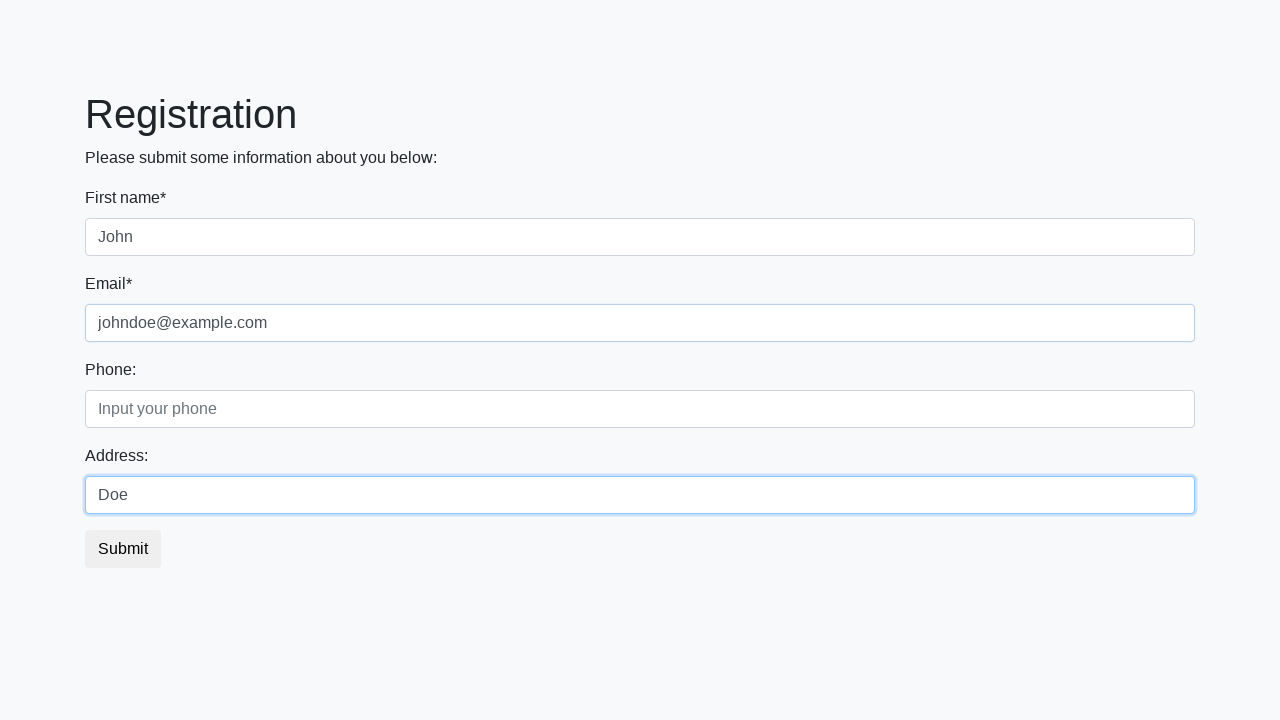

Clicked submit button to register at (123, 549) on button.btn
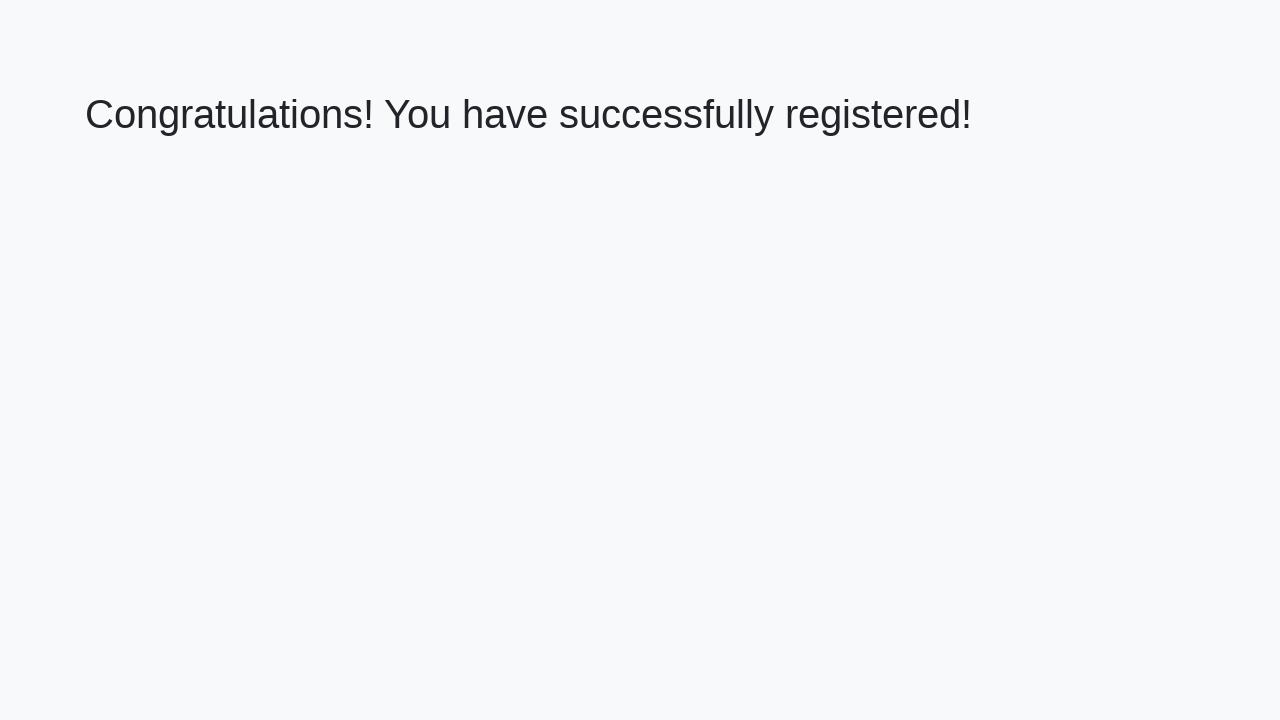

Success page loaded with h1 element
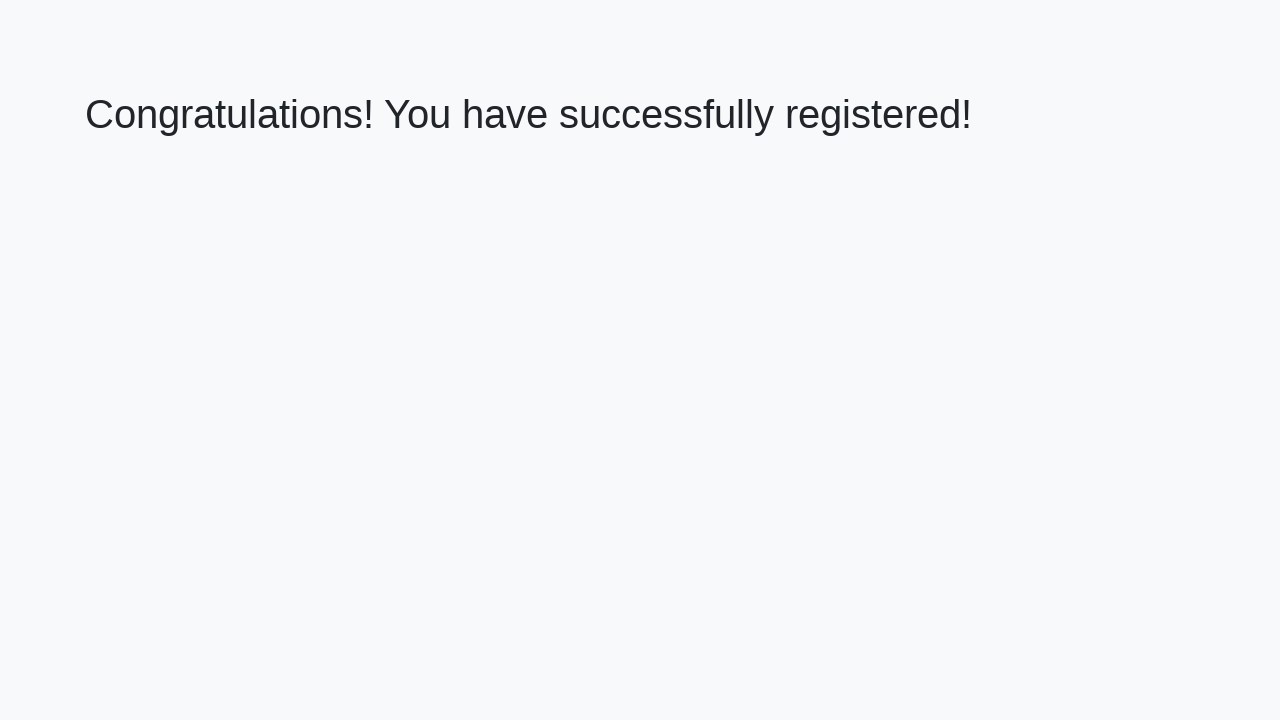

Retrieved success message text: 'Congratulations! You have successfully registered!'
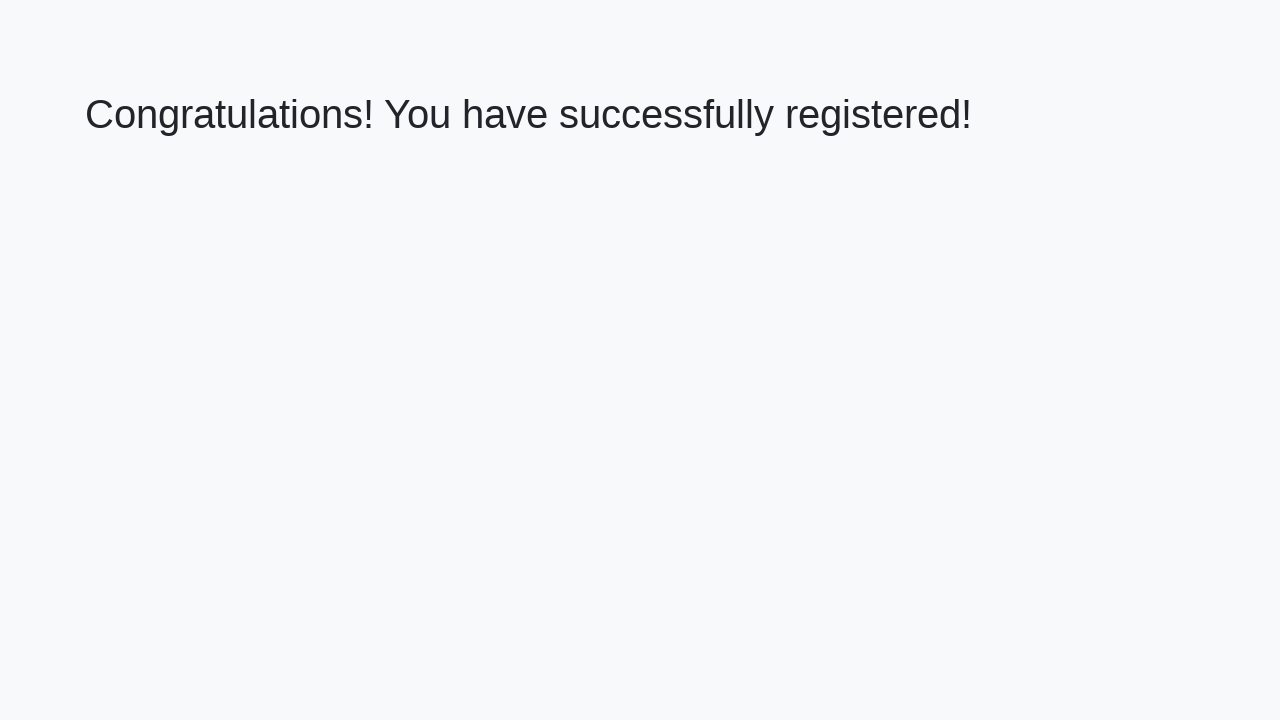

Verified success message matches expected text
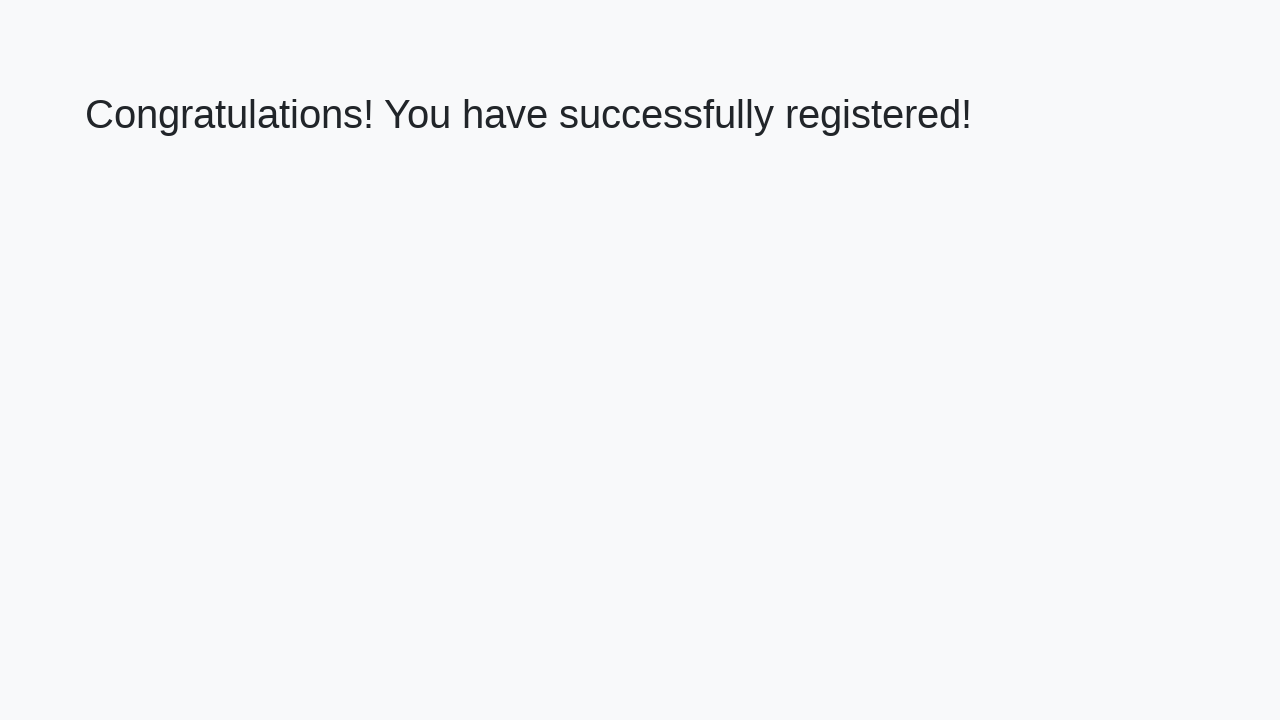

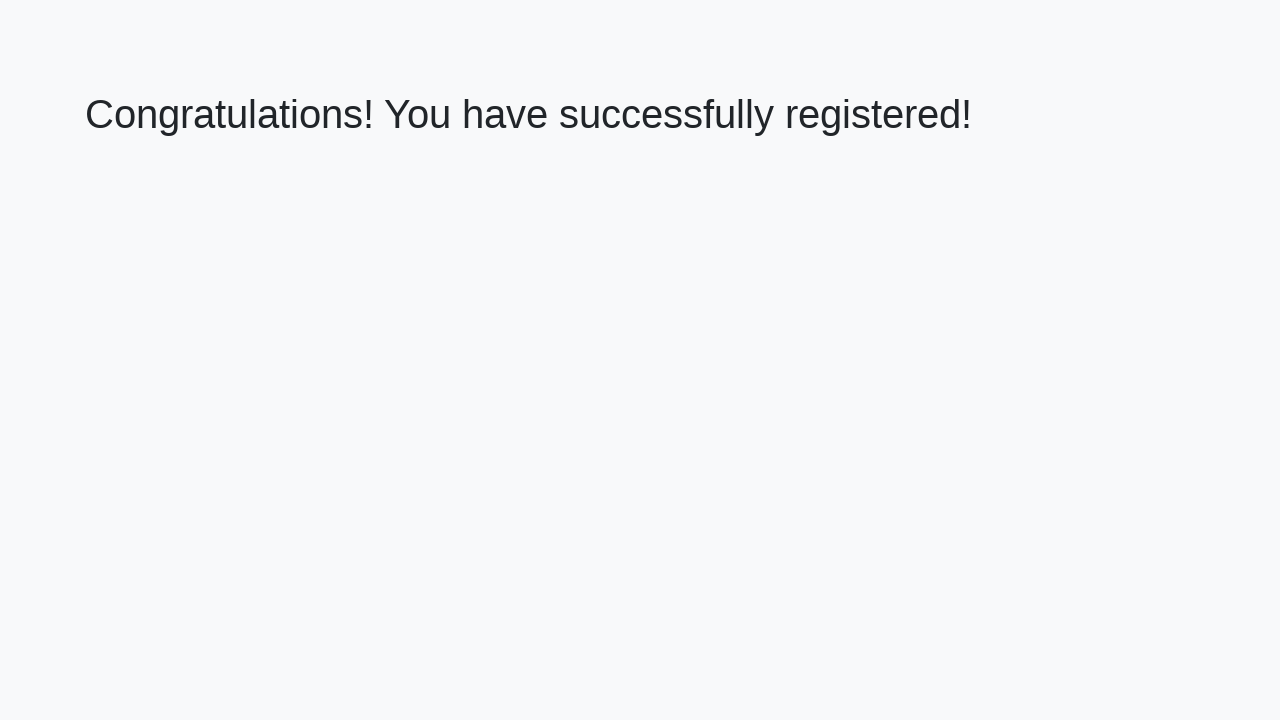